Tests a math problem form by reading a value, calculating the answer, selecting checkboxes and radio buttons, then submitting the form

Starting URL: http://suninjuly.github.io/math.html

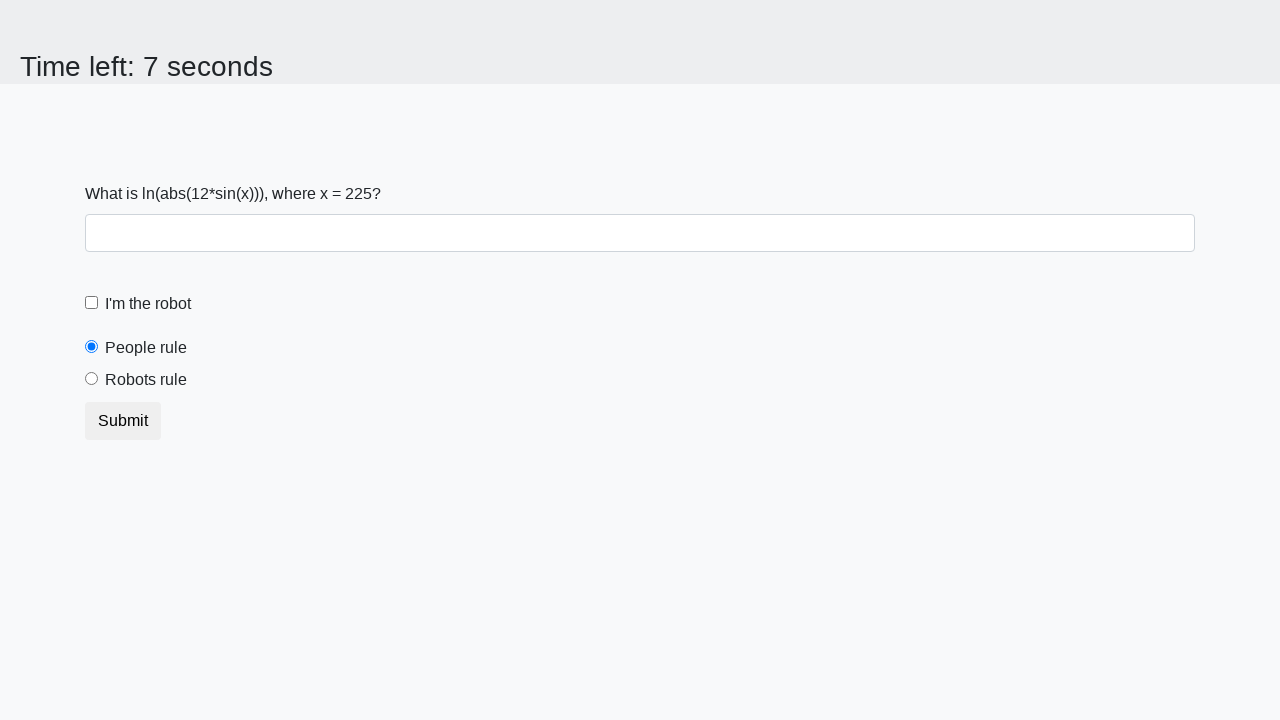

Retrieved the value from the math problem input field
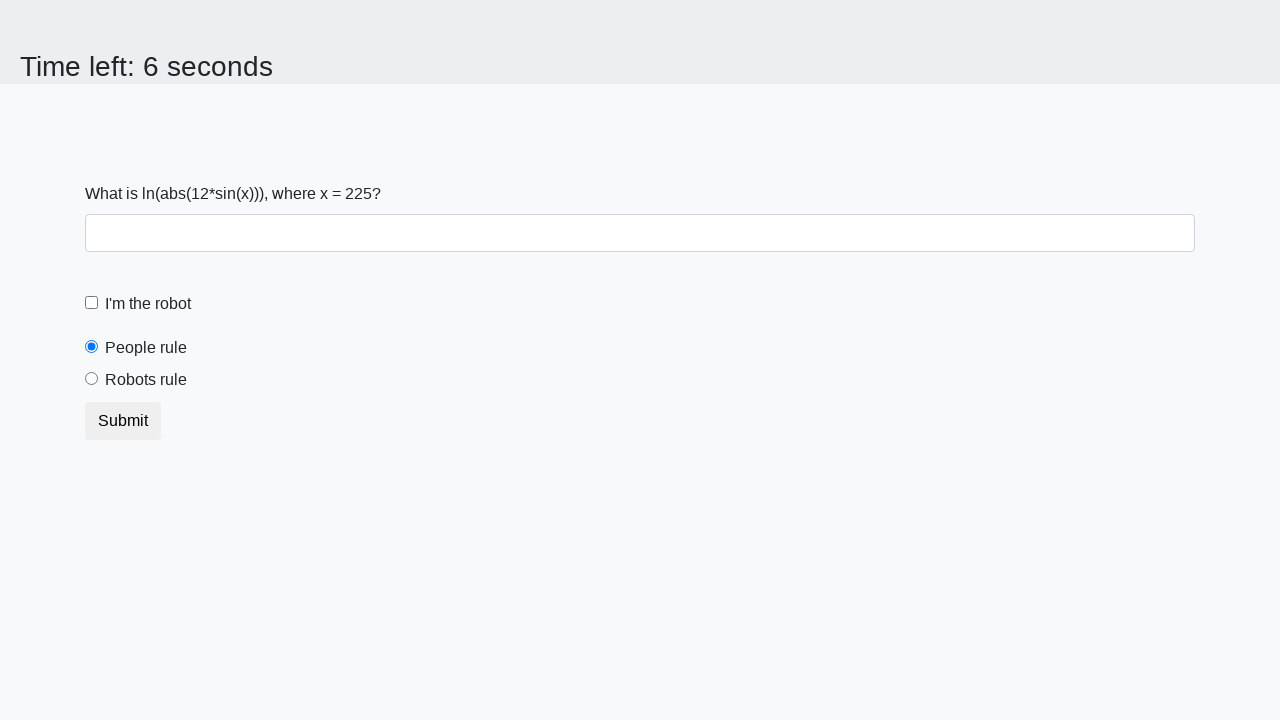

Calculated the answer using the formula: log(|12*sin(x)|)
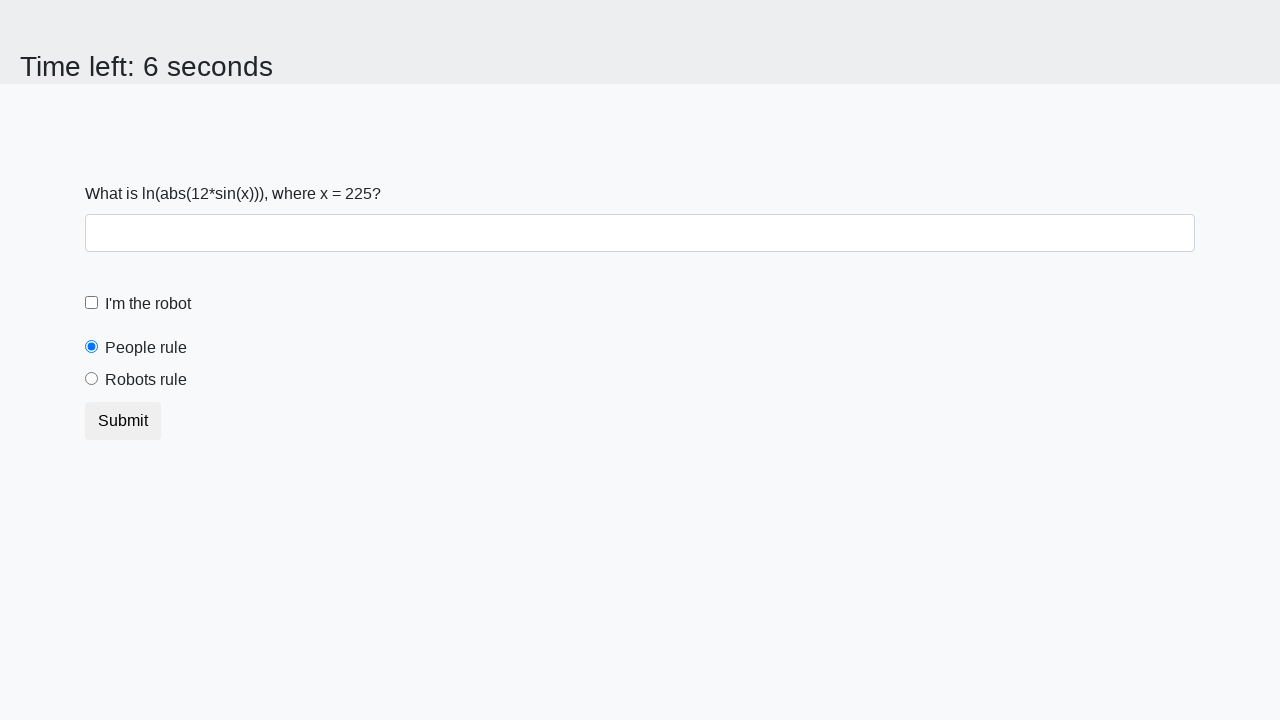

Filled the answer field with the calculated result on #answer
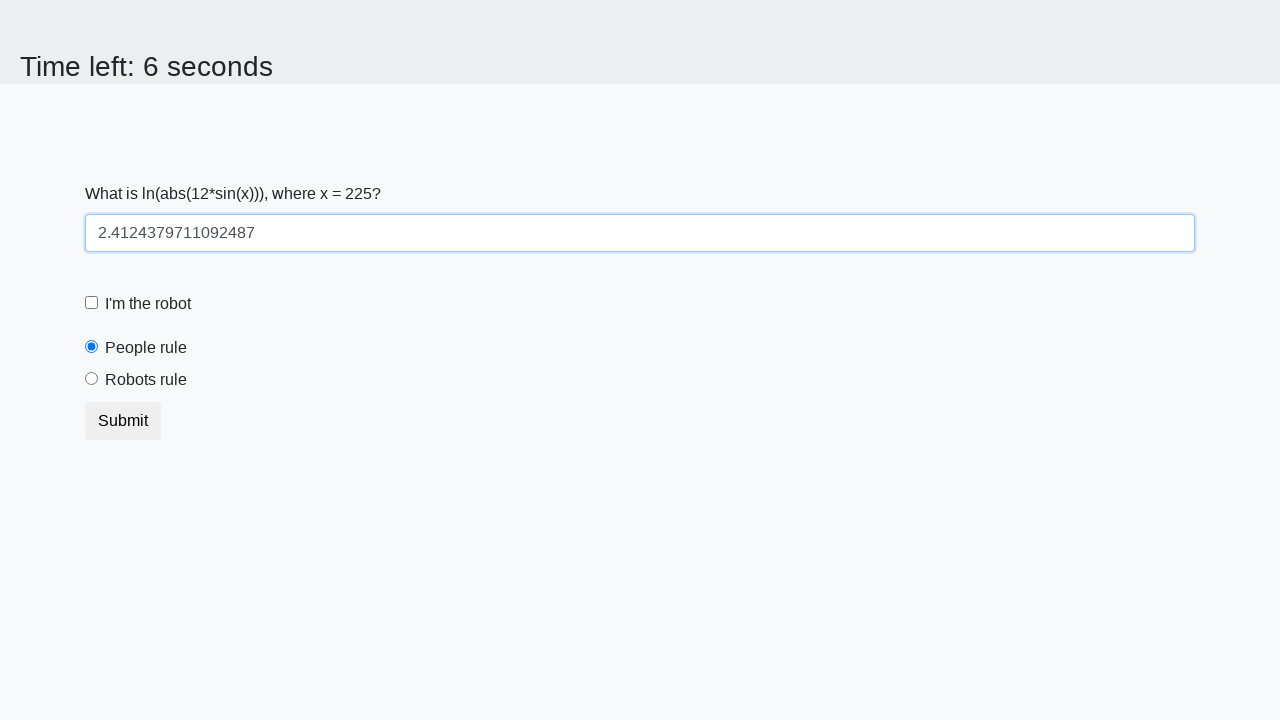

Checked the robot checkbox at (148, 304) on [for='robotCheckbox']
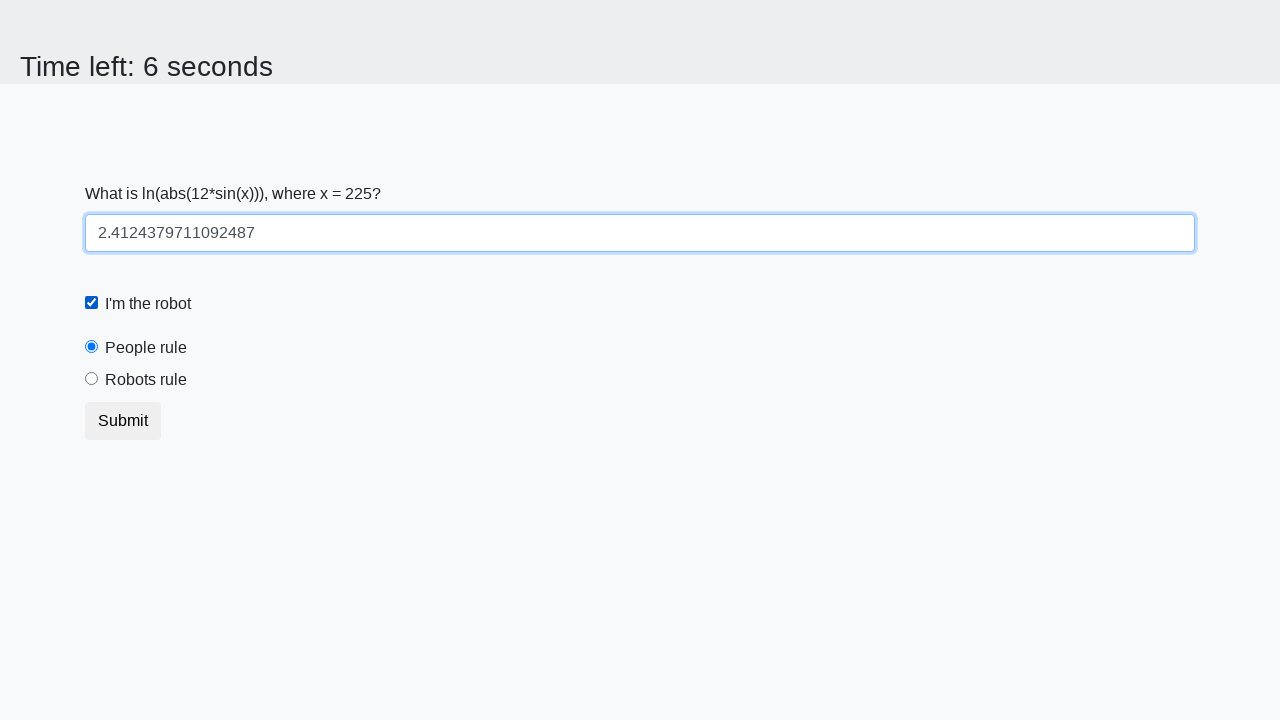

Selected the 'robots rule' radio button at (146, 380) on [for='robotsRule']
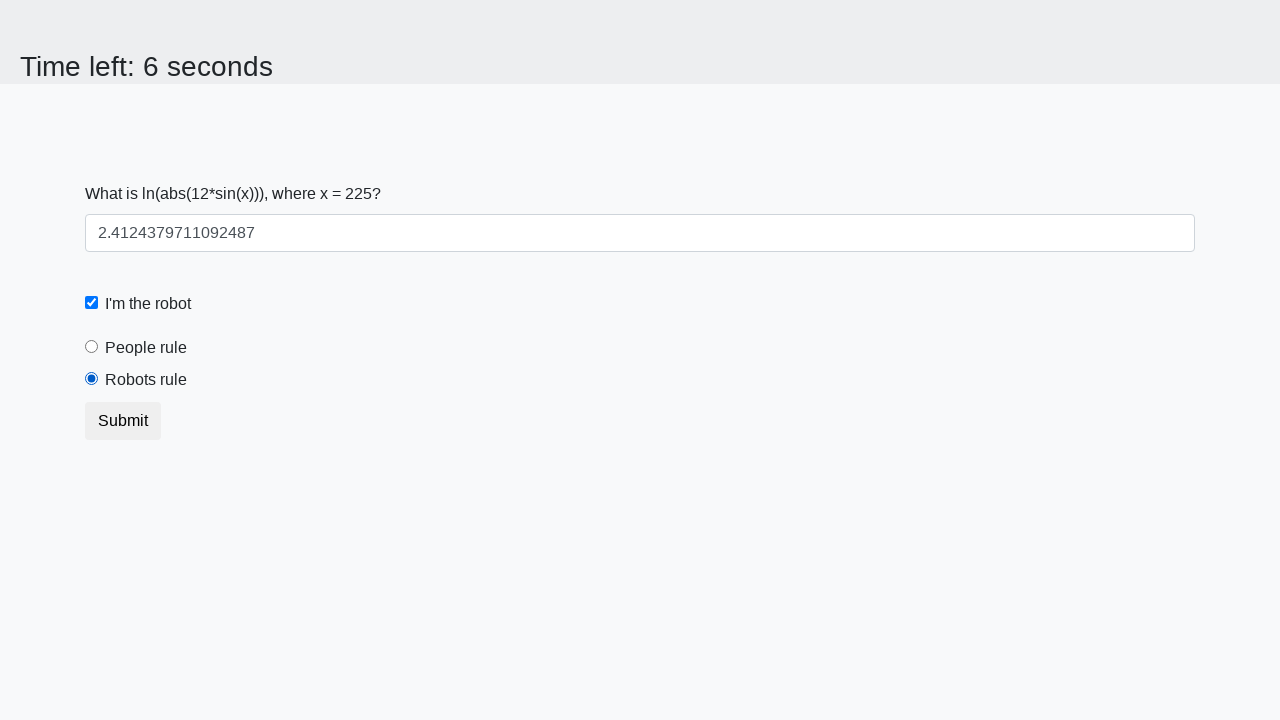

Submitted the math problem form at (123, 421) on button.btn
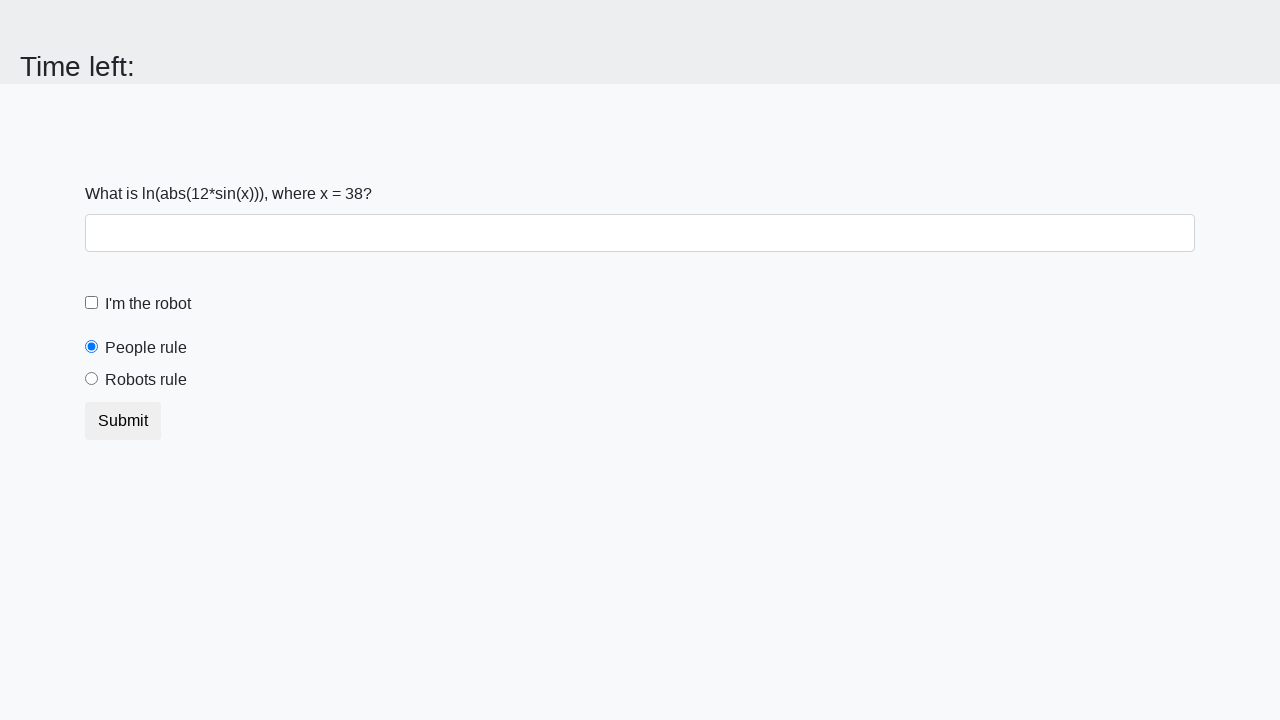

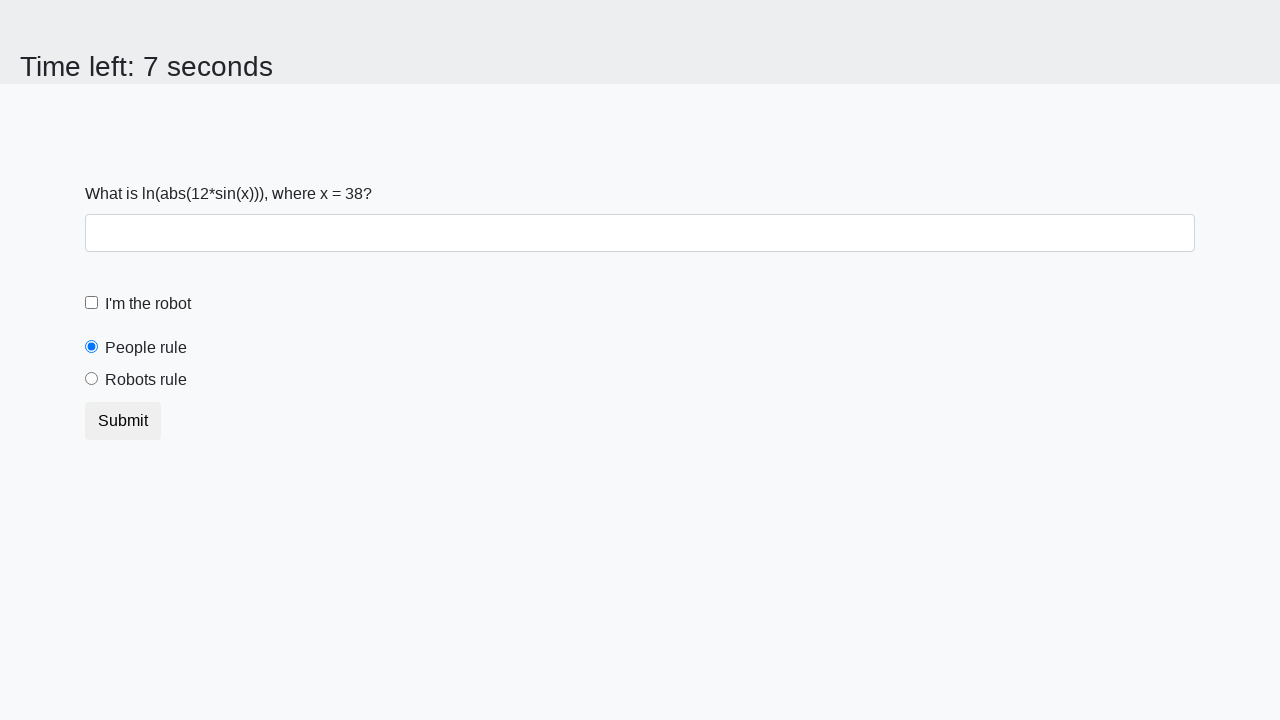